Tests marking all items as completed using the toggle-all checkbox

Starting URL: https://demo.playwright.dev/todomvc

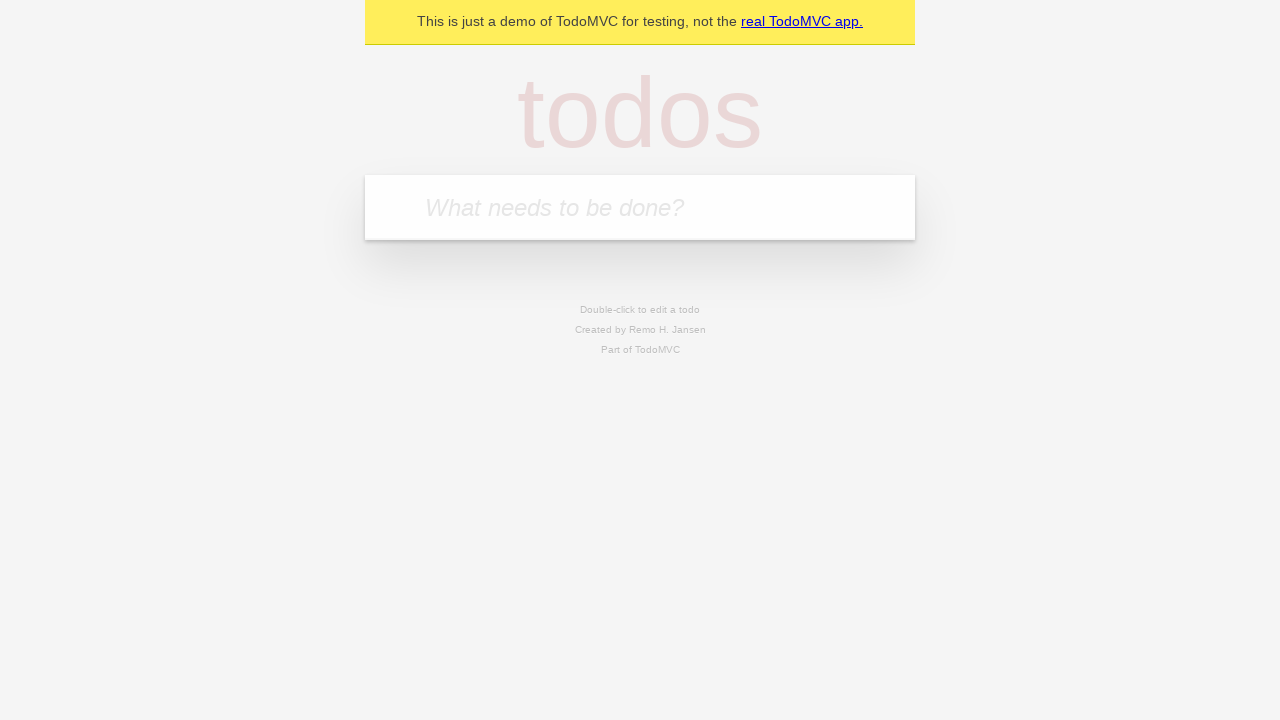

Filled new todo input with 'buy some cheese' on .new-todo
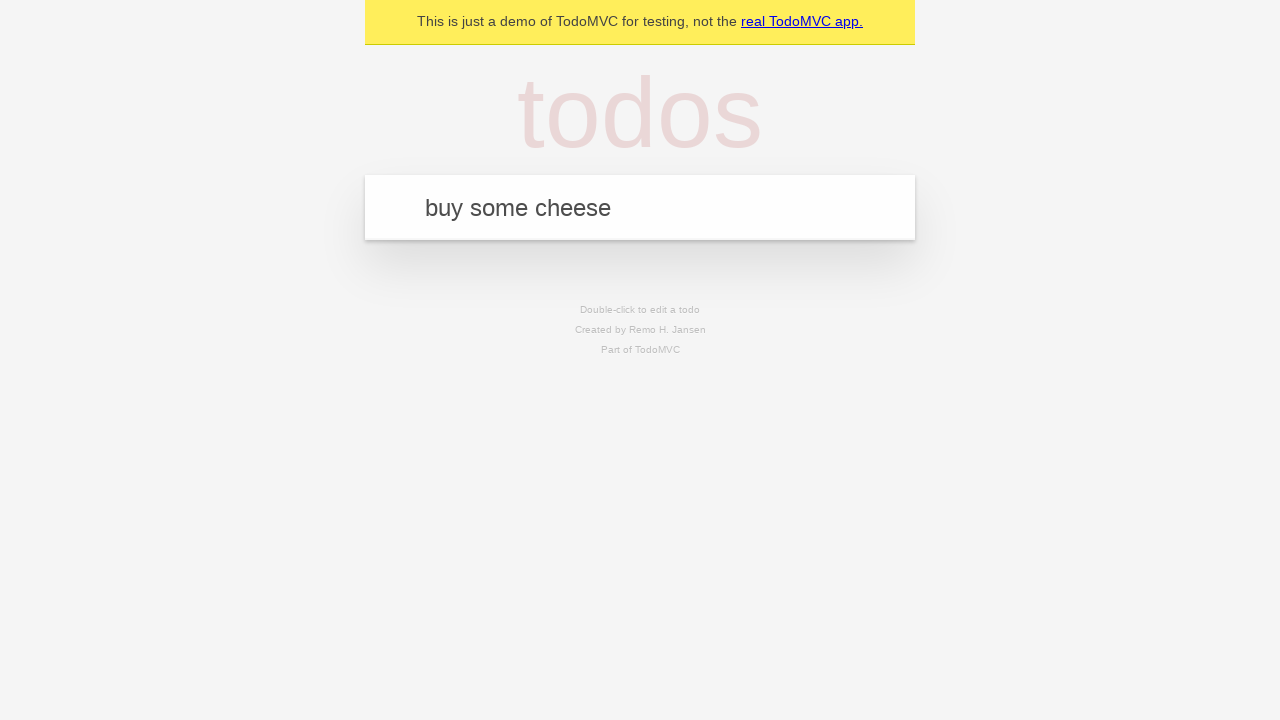

Pressed Enter to add first todo on .new-todo
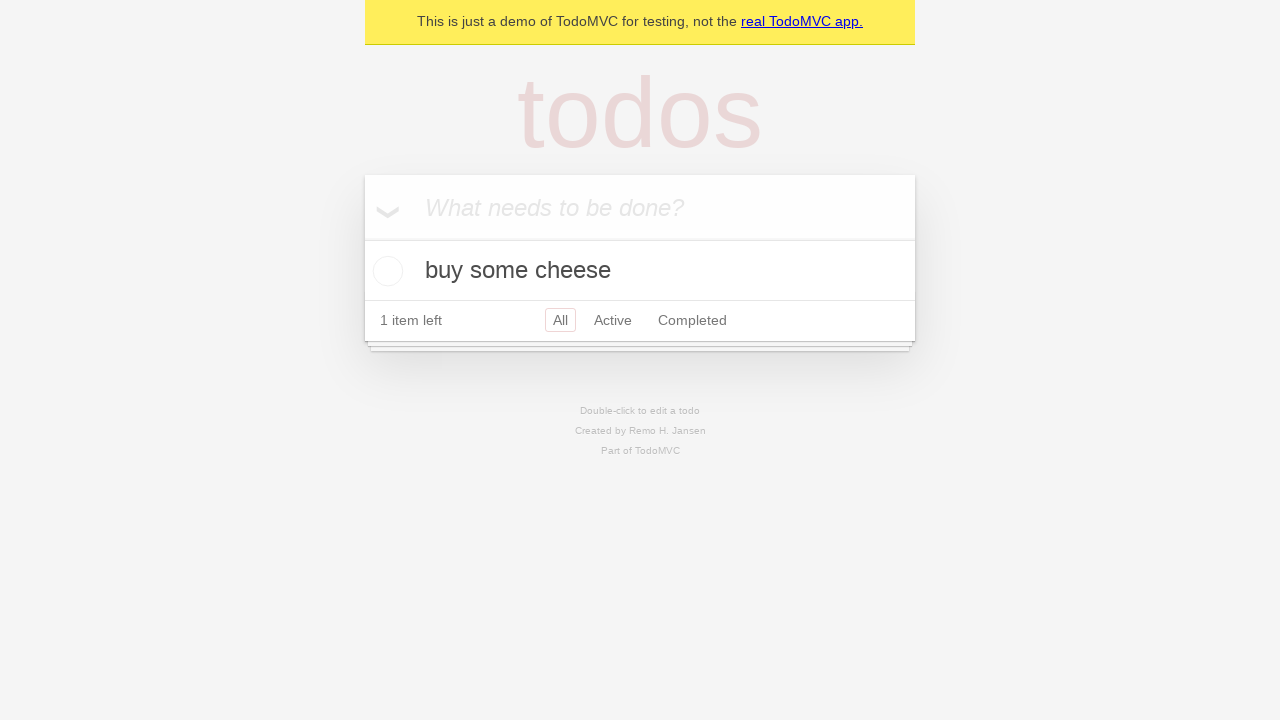

Filled new todo input with 'feed the cat' on .new-todo
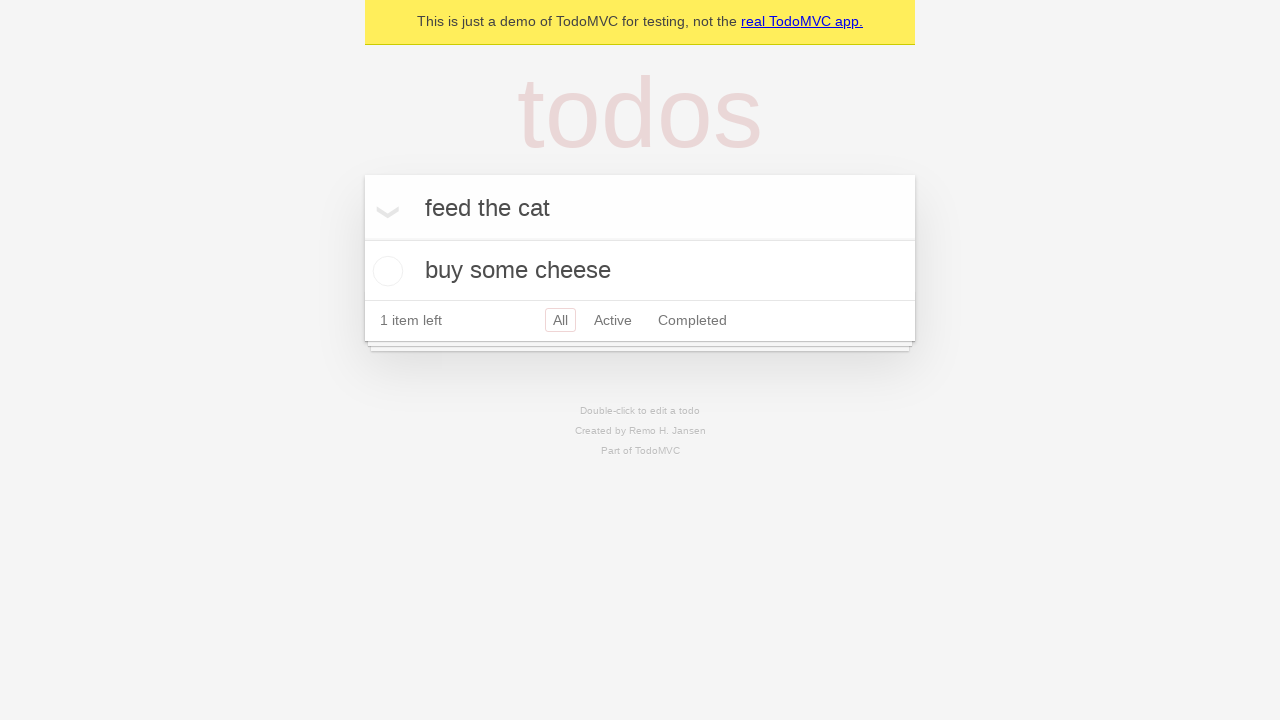

Pressed Enter to add second todo on .new-todo
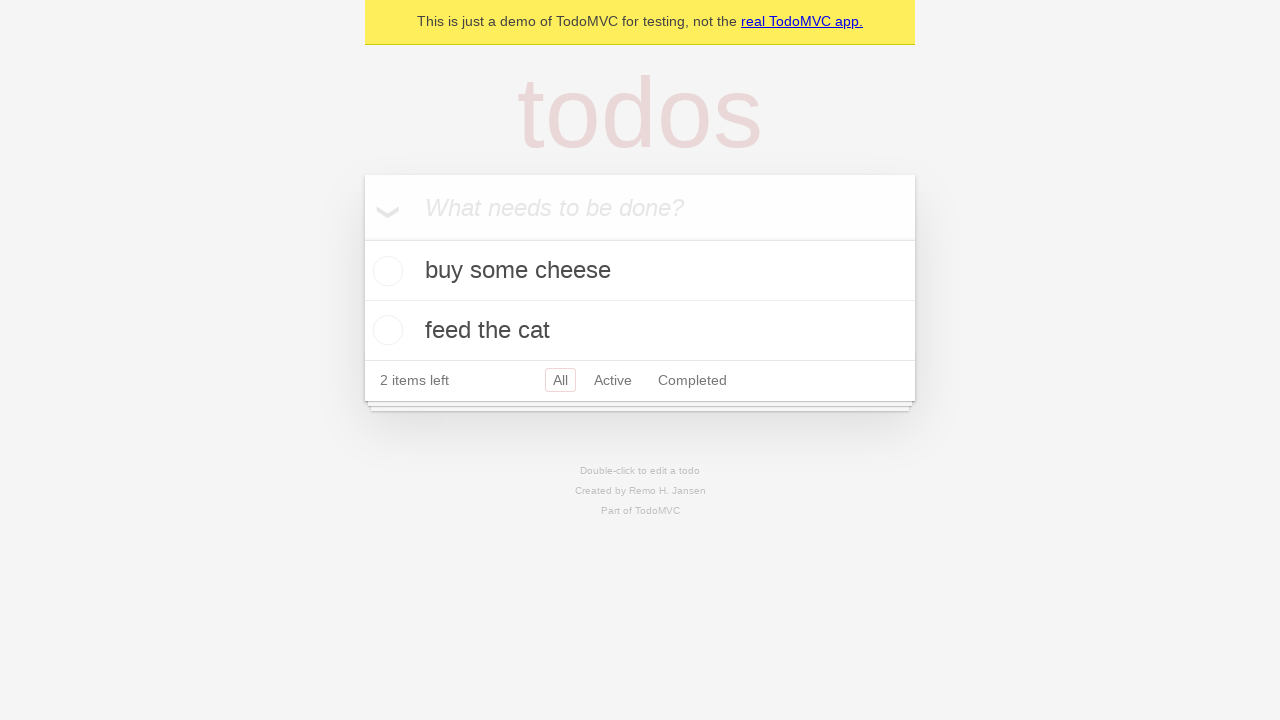

Filled new todo input with 'book a doctors appointment' on .new-todo
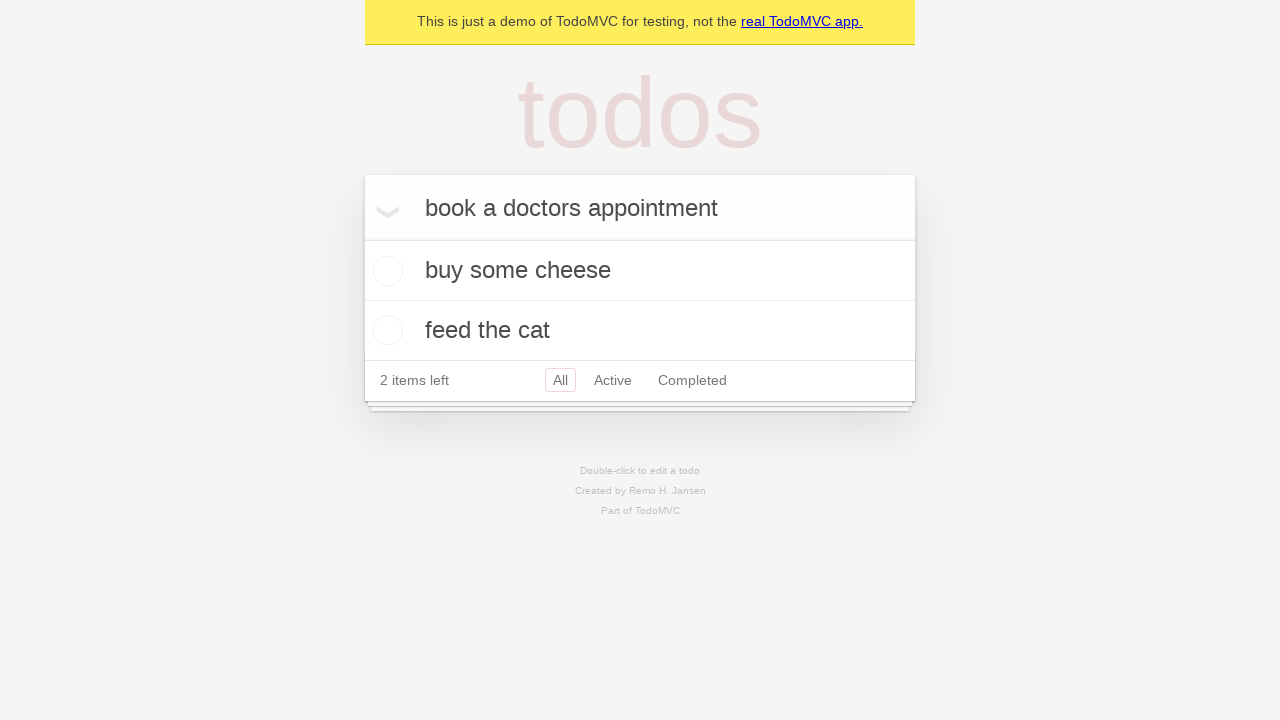

Pressed Enter to add third todo on .new-todo
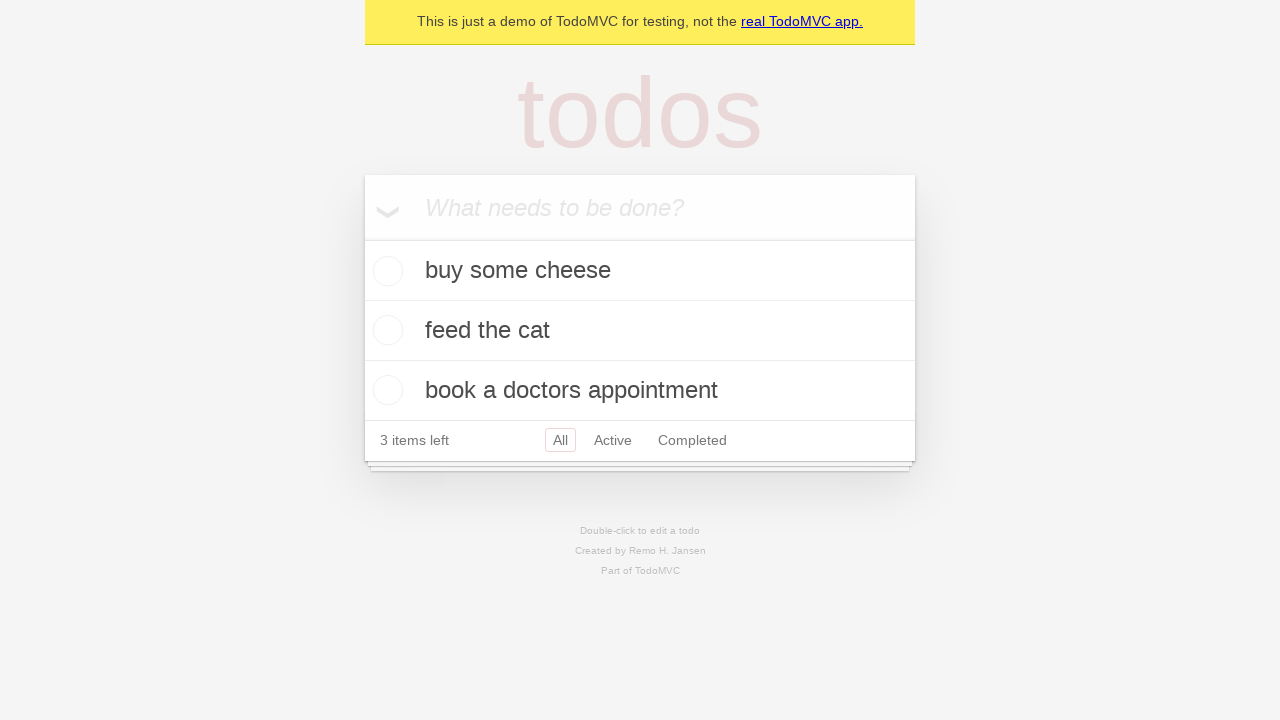

Checked the toggle-all checkbox to mark all items as completed at (362, 238) on .toggle-all
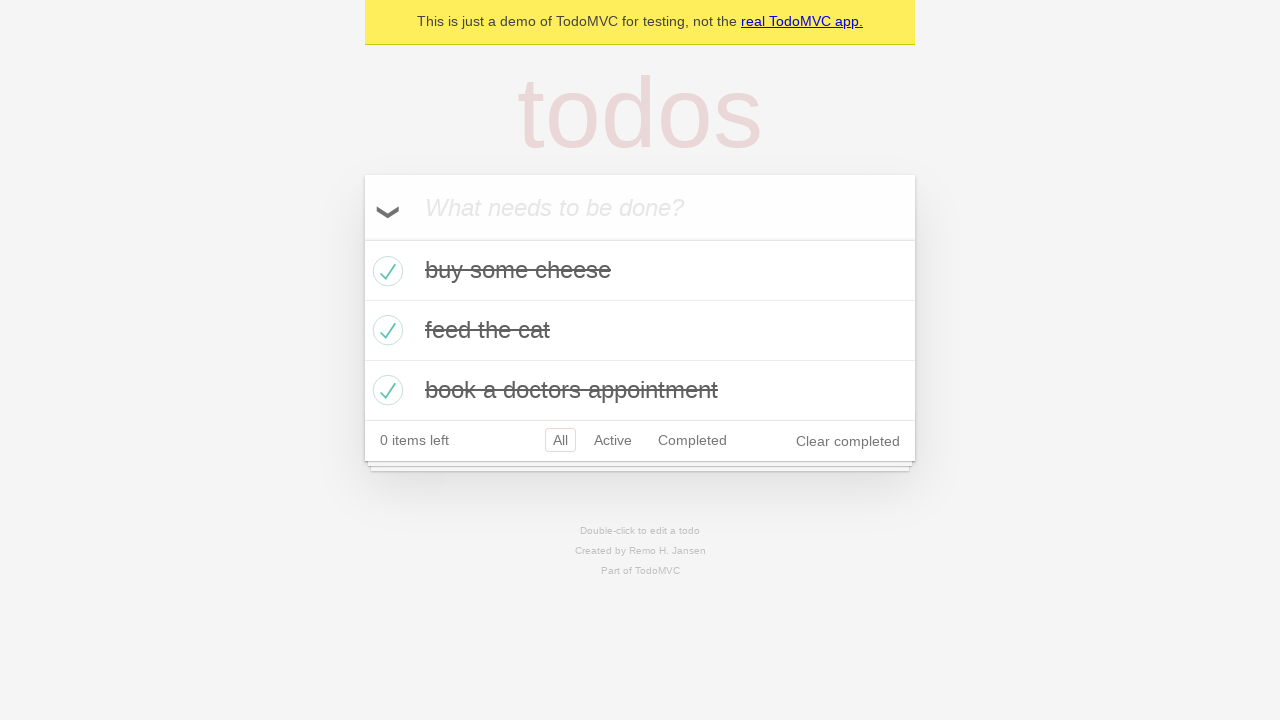

Waited for completed todos to appear in the list
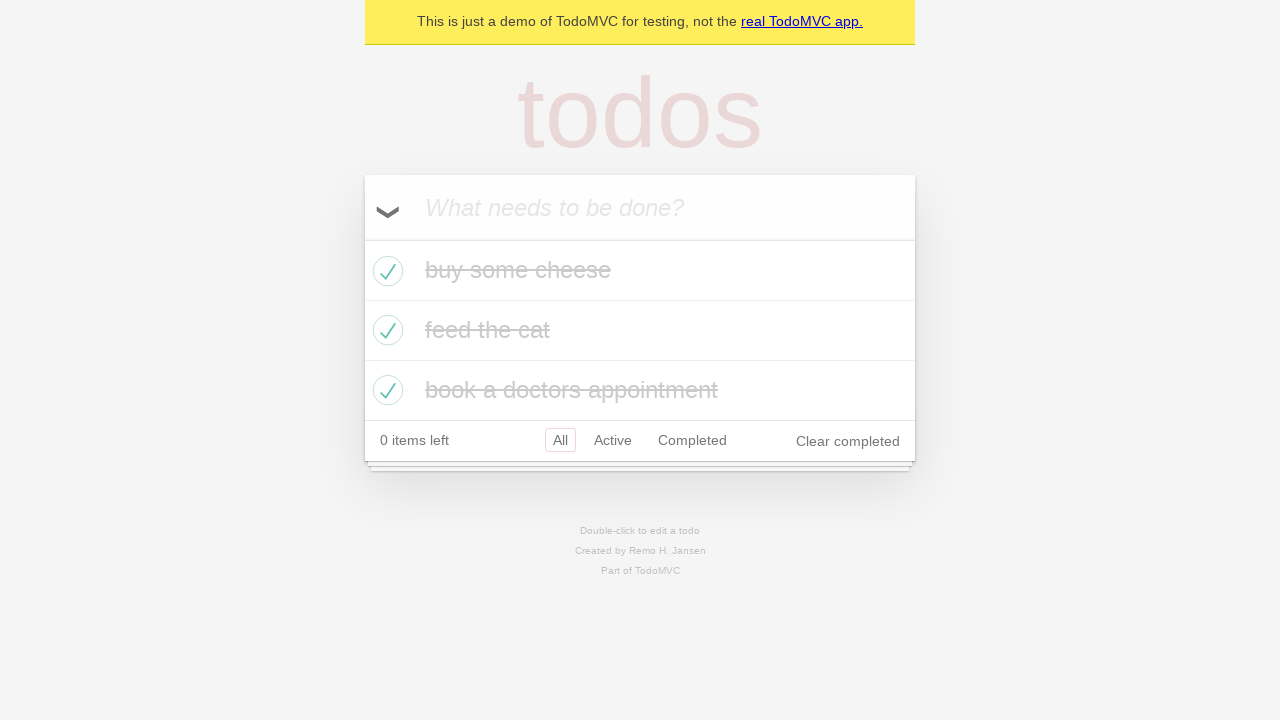

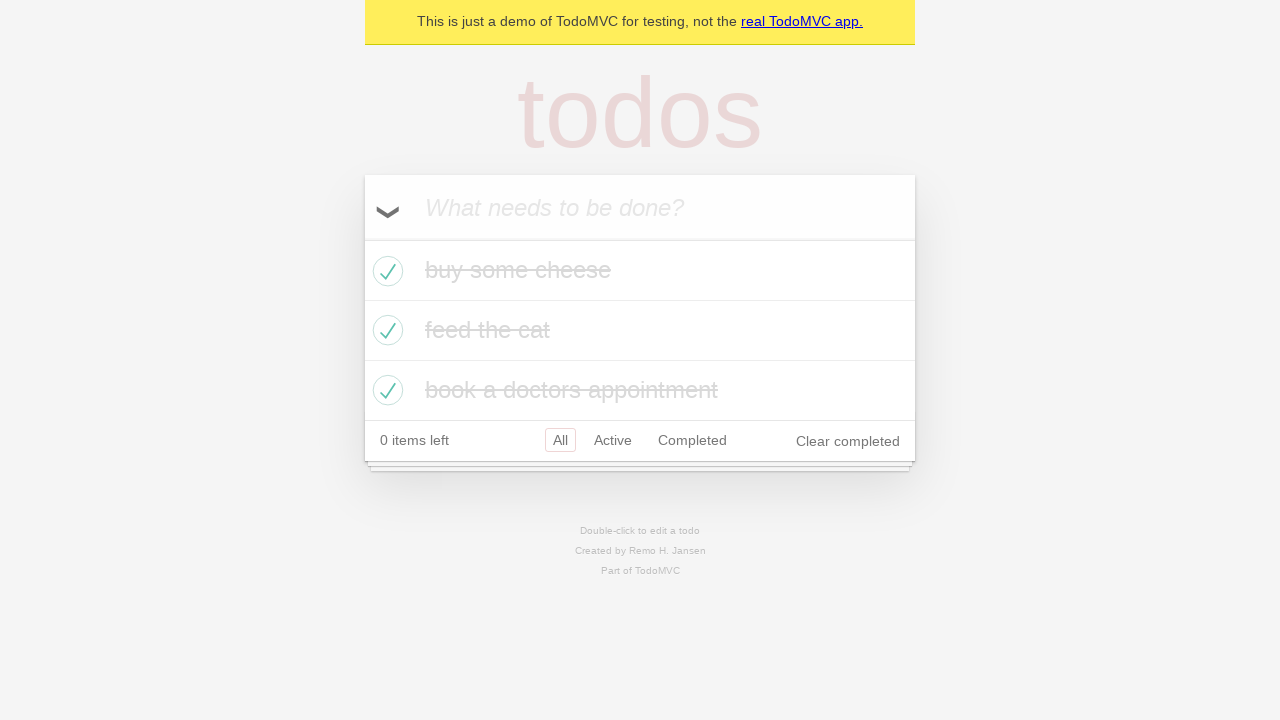